Waits for a progress bar to complete and verifies the complete class is present

Starting URL: https://seleniumui.moderntester.pl/progressbar.php

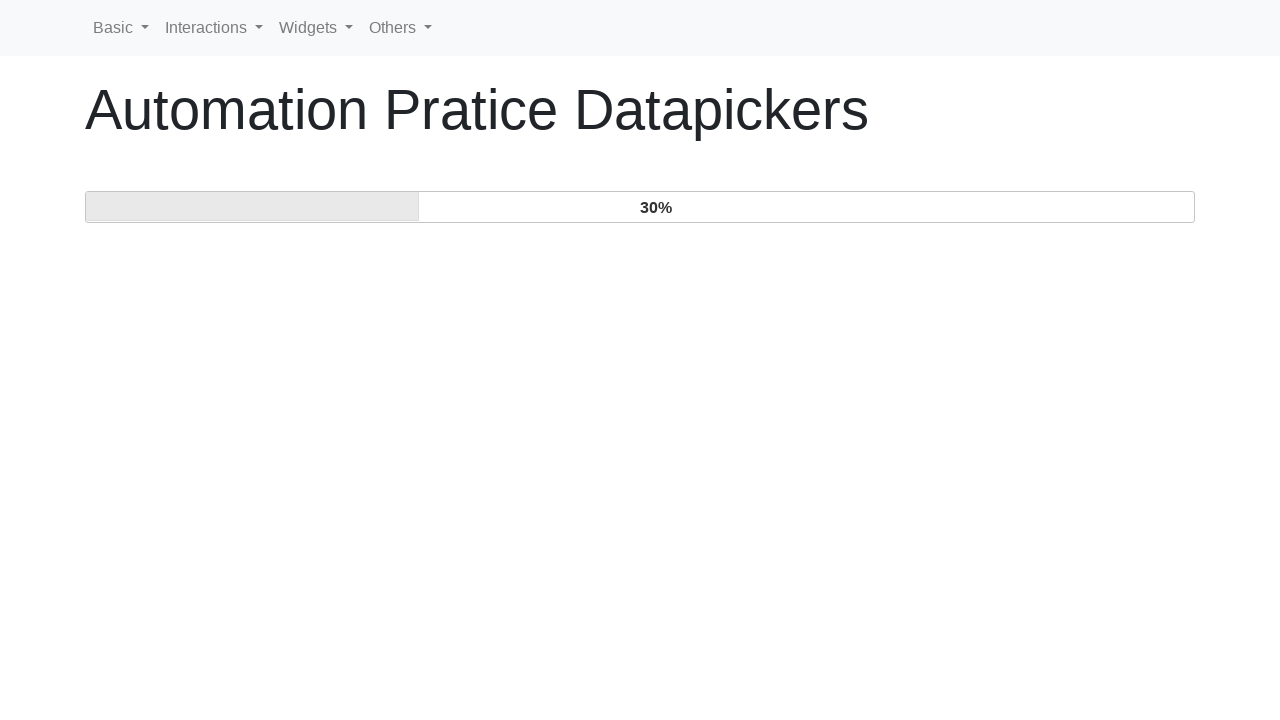

Navigated to progress bar page
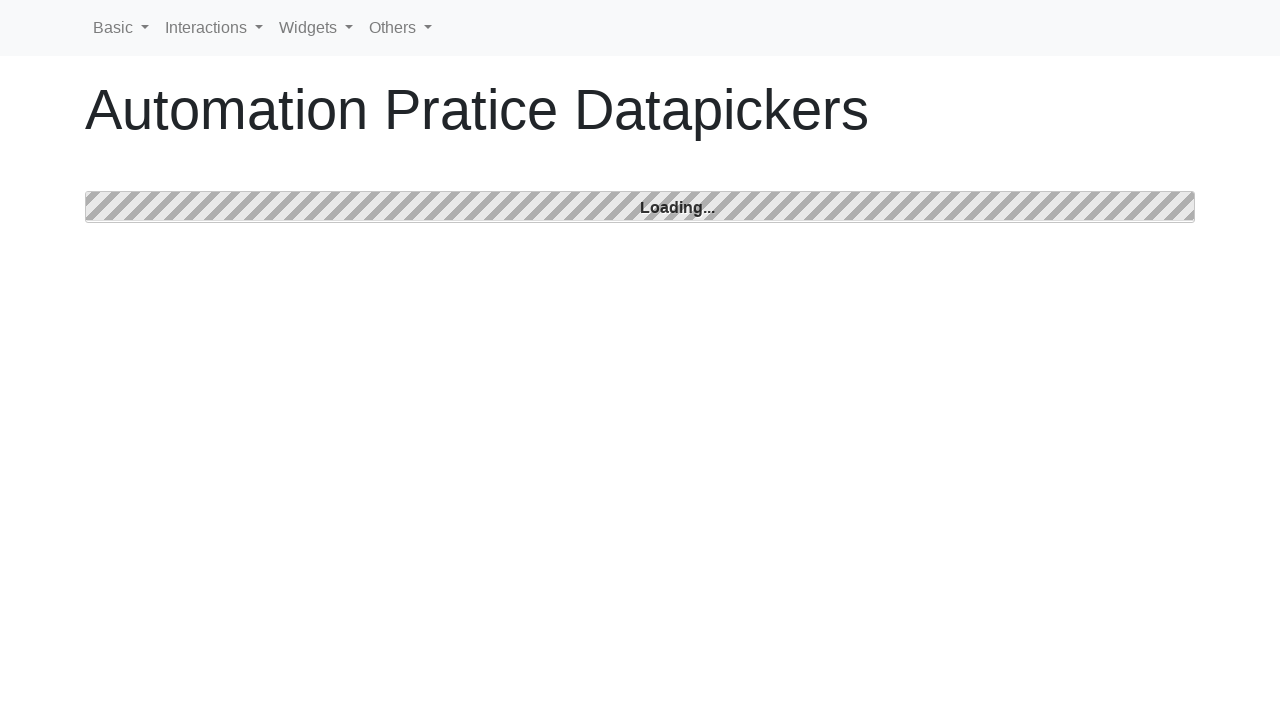

Progress bar completed and complete class is present
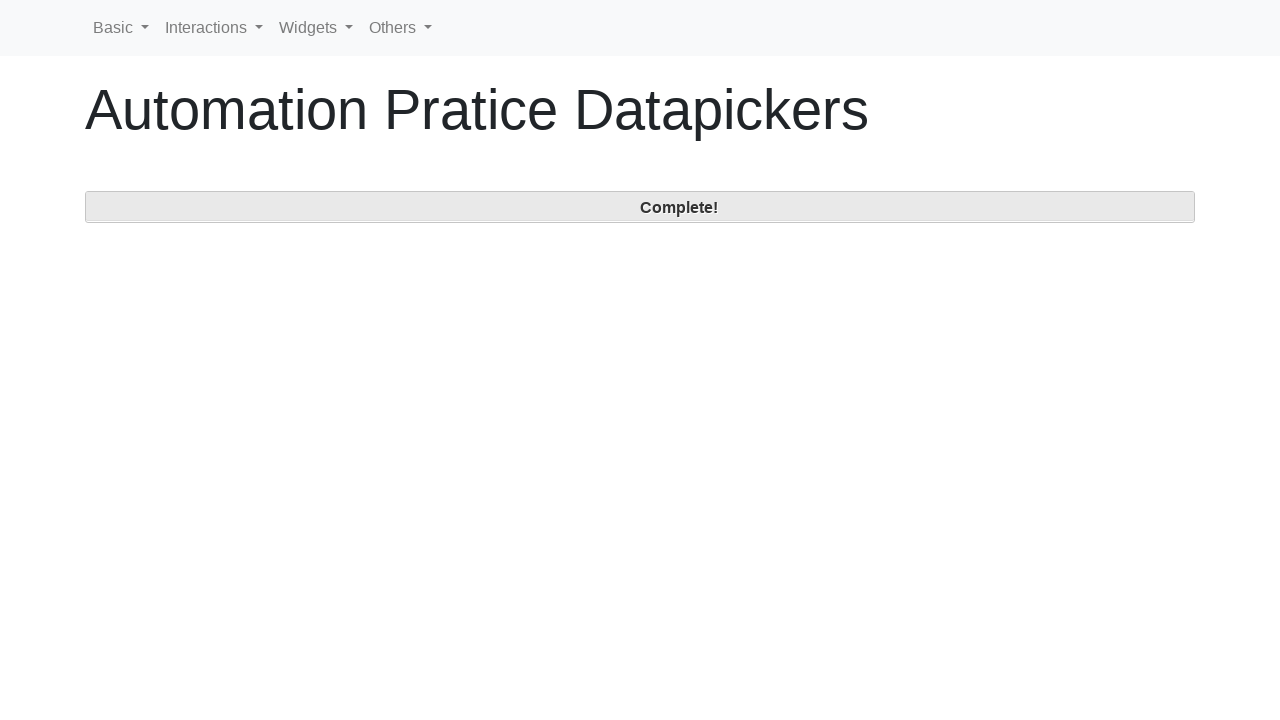

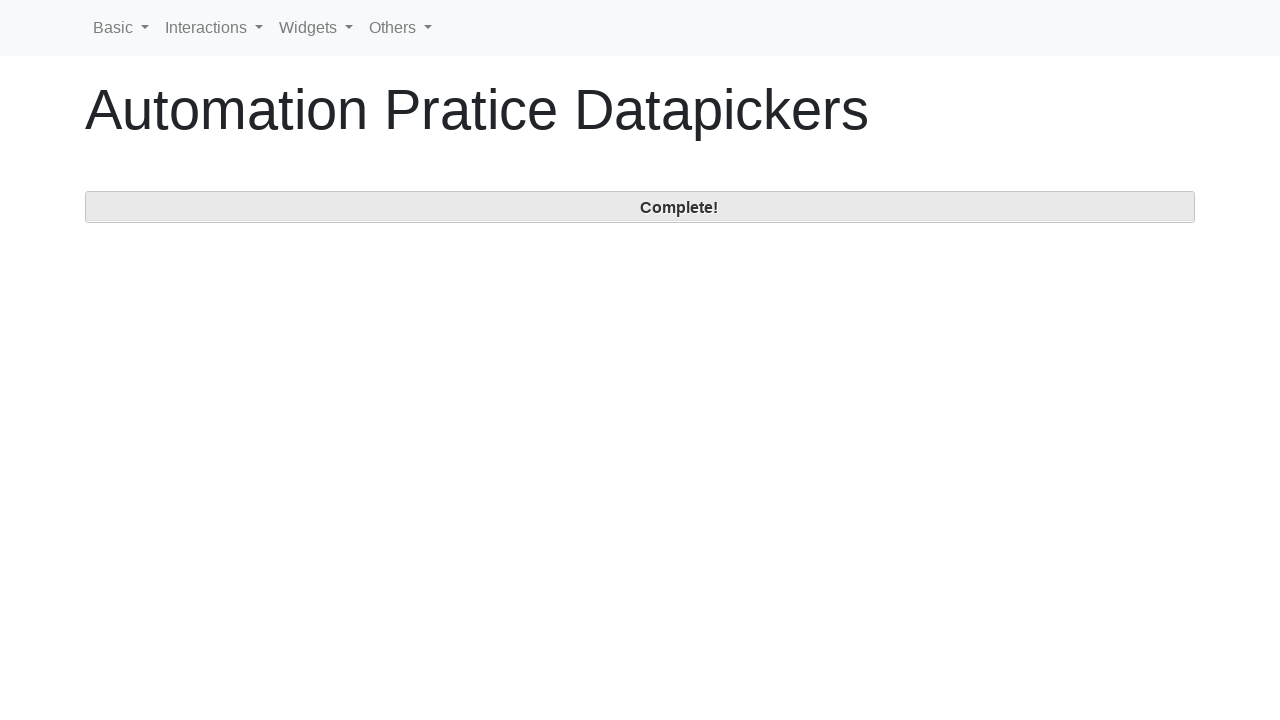